Tests JS Prompt dialog by accepting without entering text, then verifies empty result

Starting URL: http://the-internet.herokuapp.com/javascript_alerts

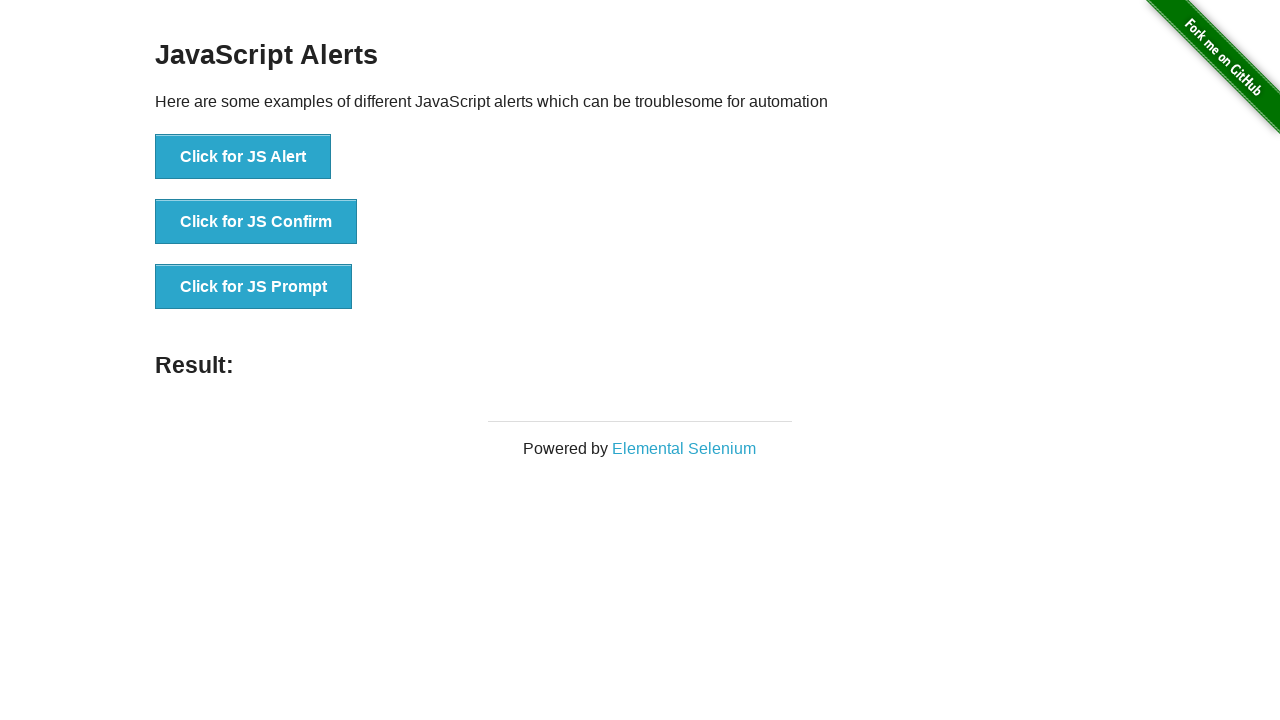

Set up dialog handler to accept prompt with empty text
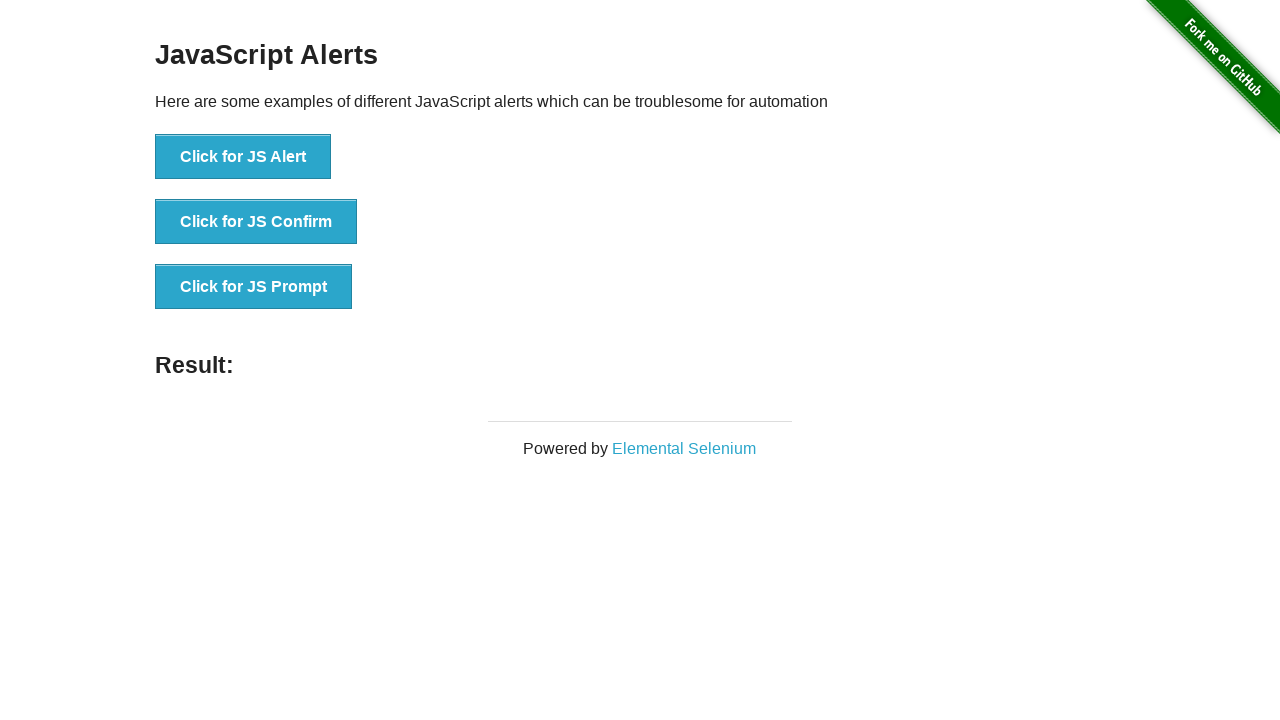

Clicked JS Prompt button at (254, 287) on button:has-text('Click for JS Prompt')
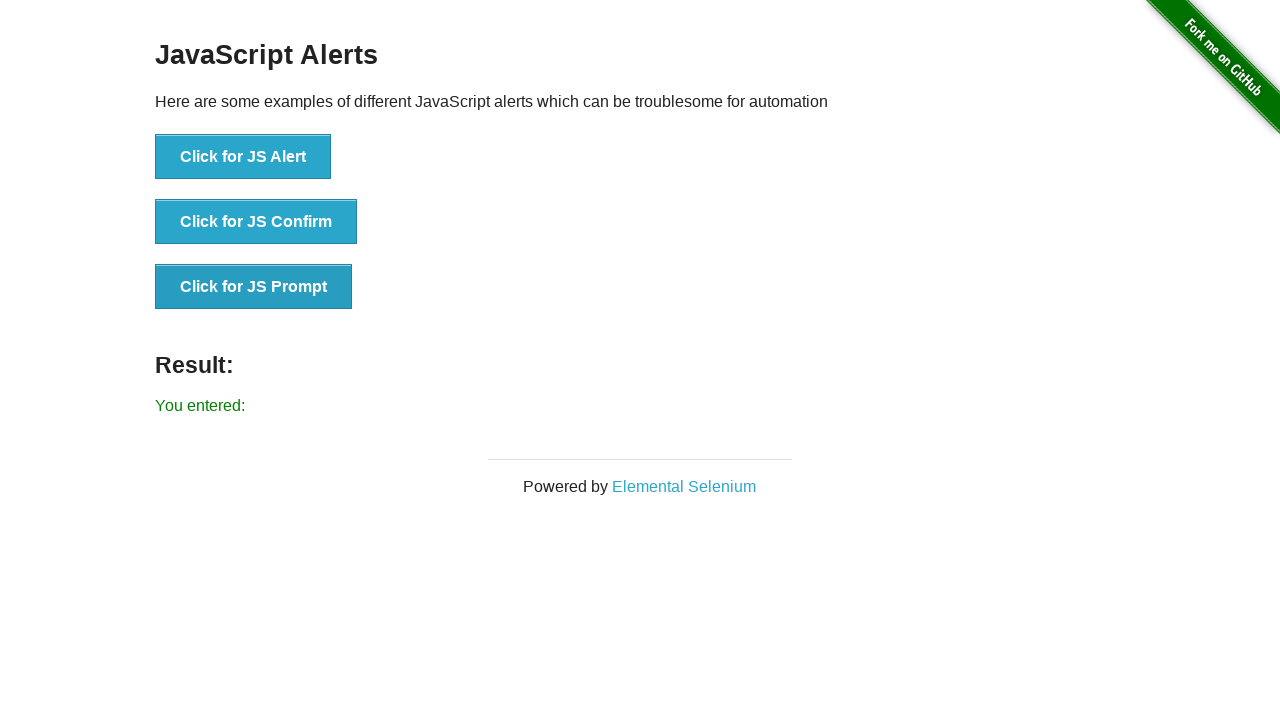

Verified result text appeared showing 'You entered:'
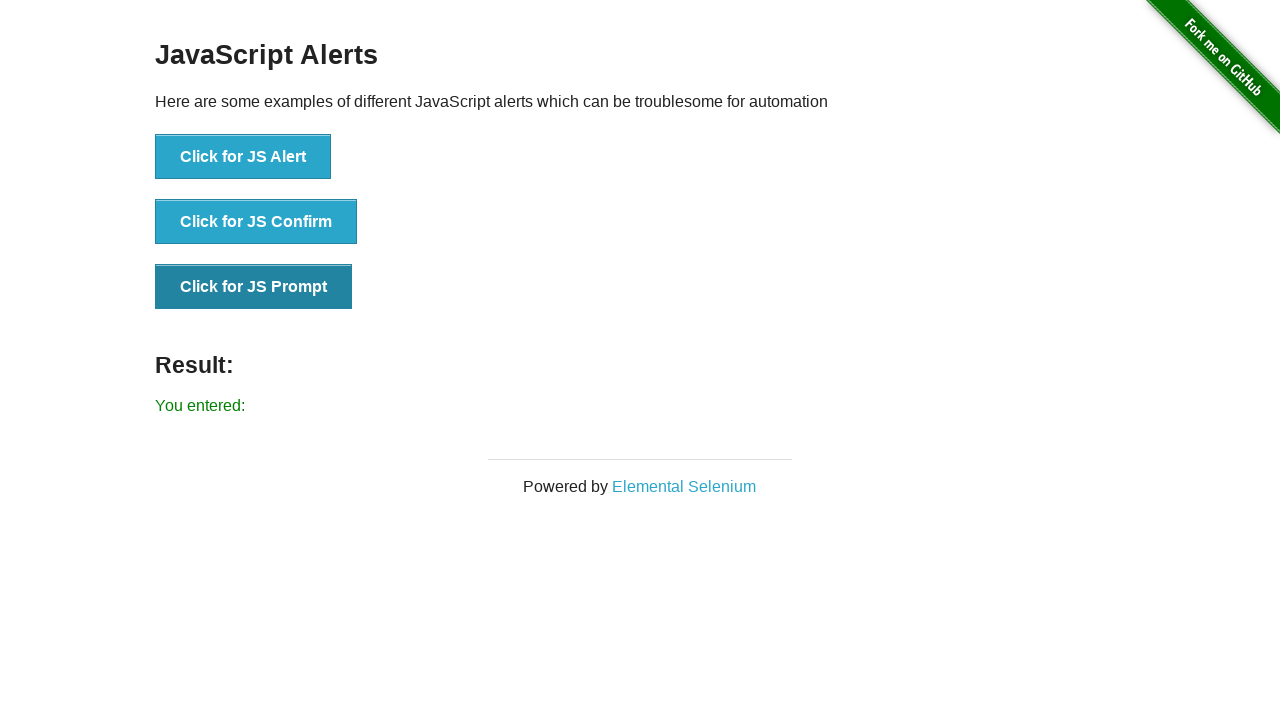

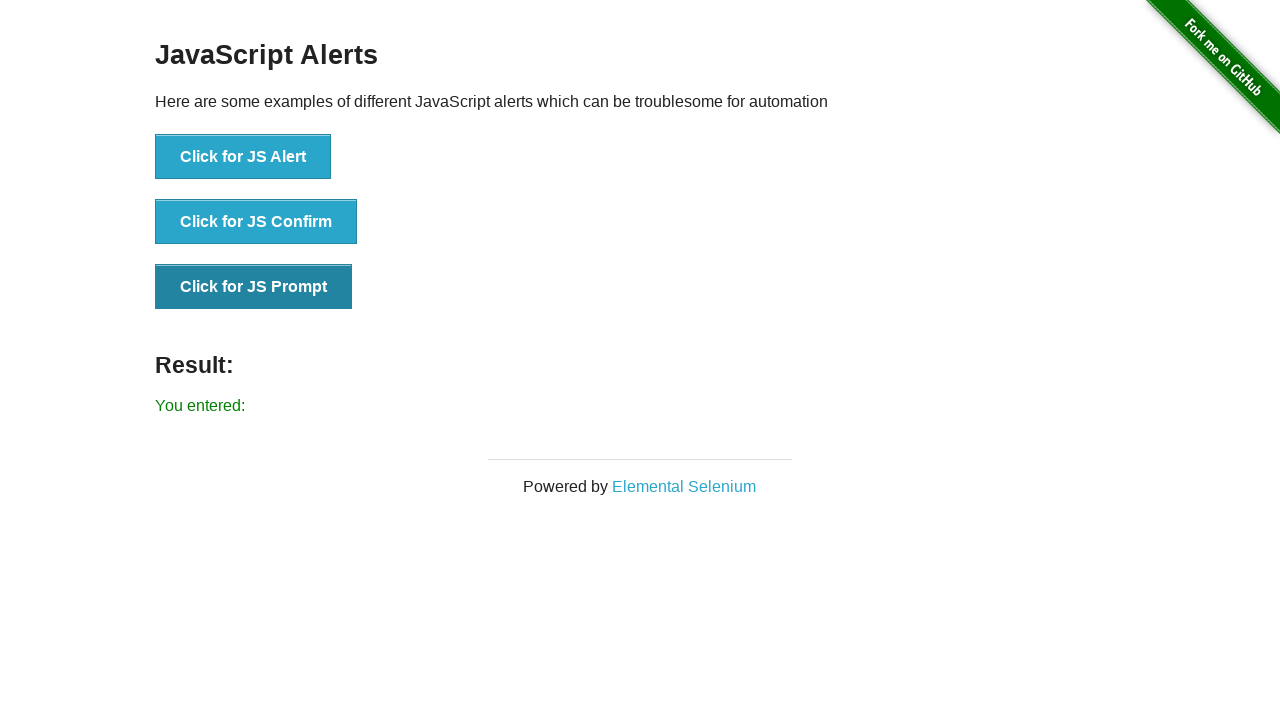